Tests text box form by filling username and email fields, submitting the form, and verifying the displayed results

Starting URL: https://demoqa.com/text-box

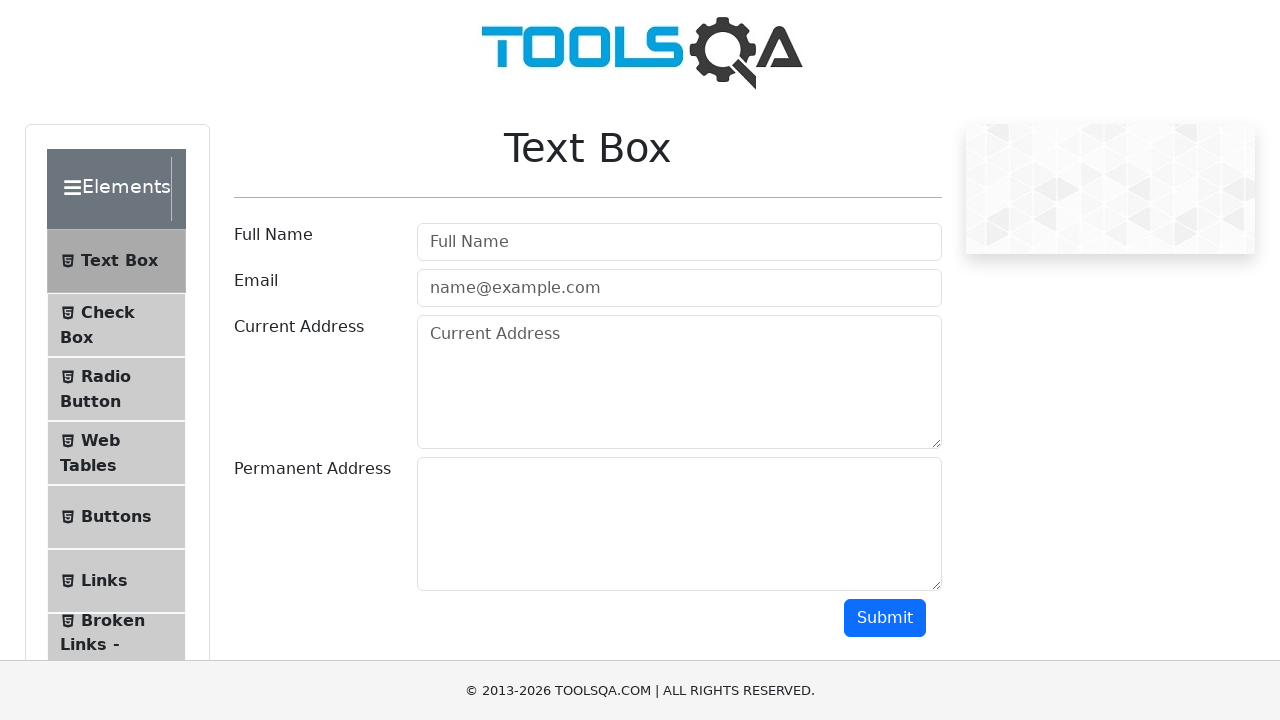

Filled username field with 'agustin' on #userName
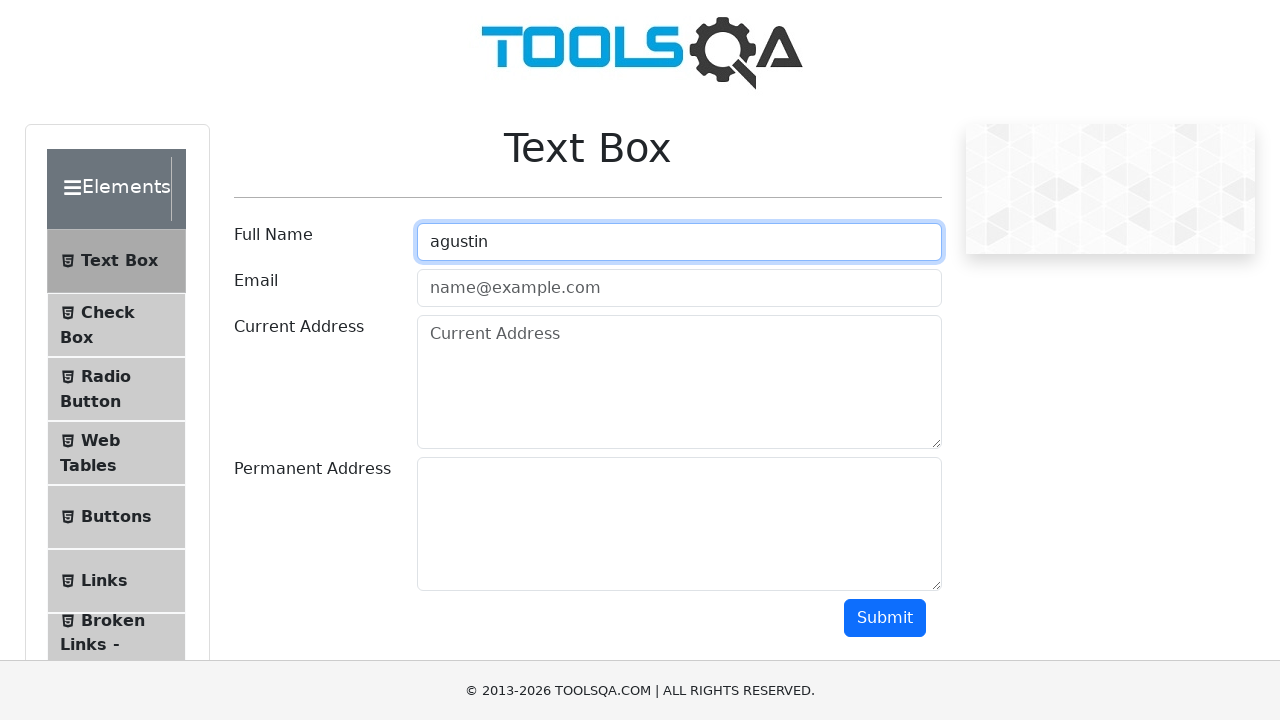

Filled email field with 'agustin@gmail.com' on #userEmail
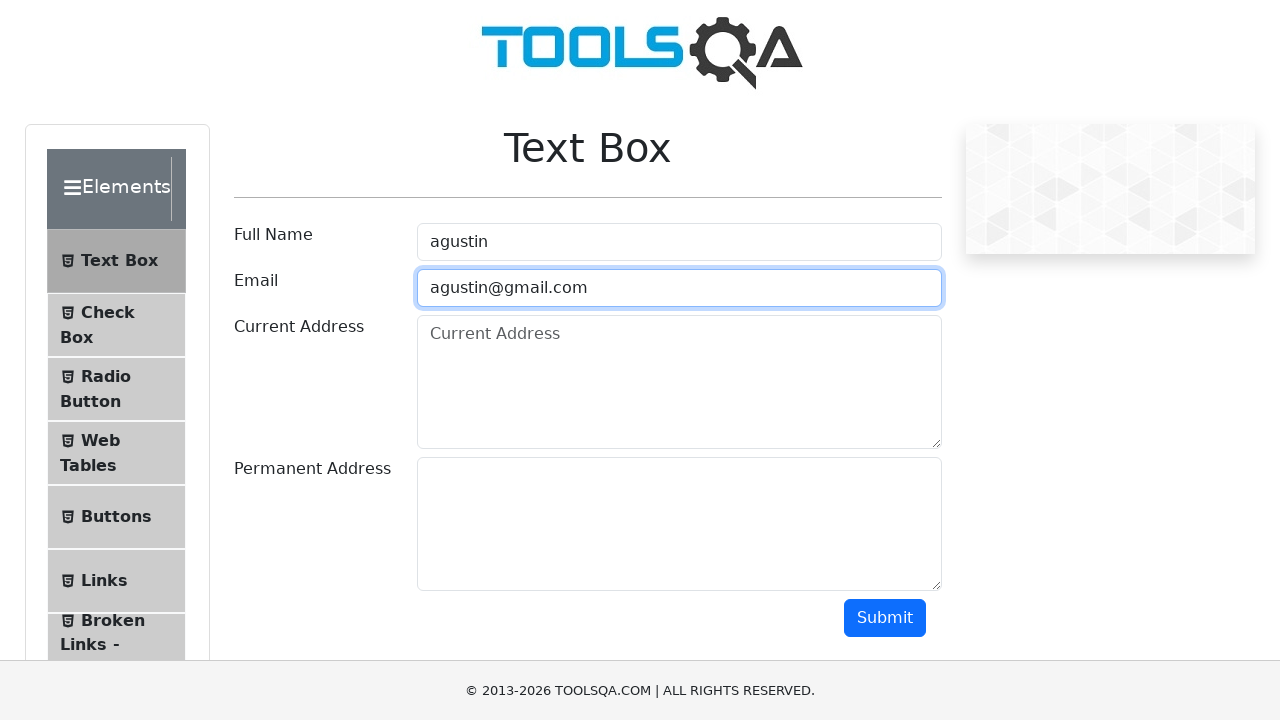

Clicked submit button to submit the form at (885, 618) on #submit
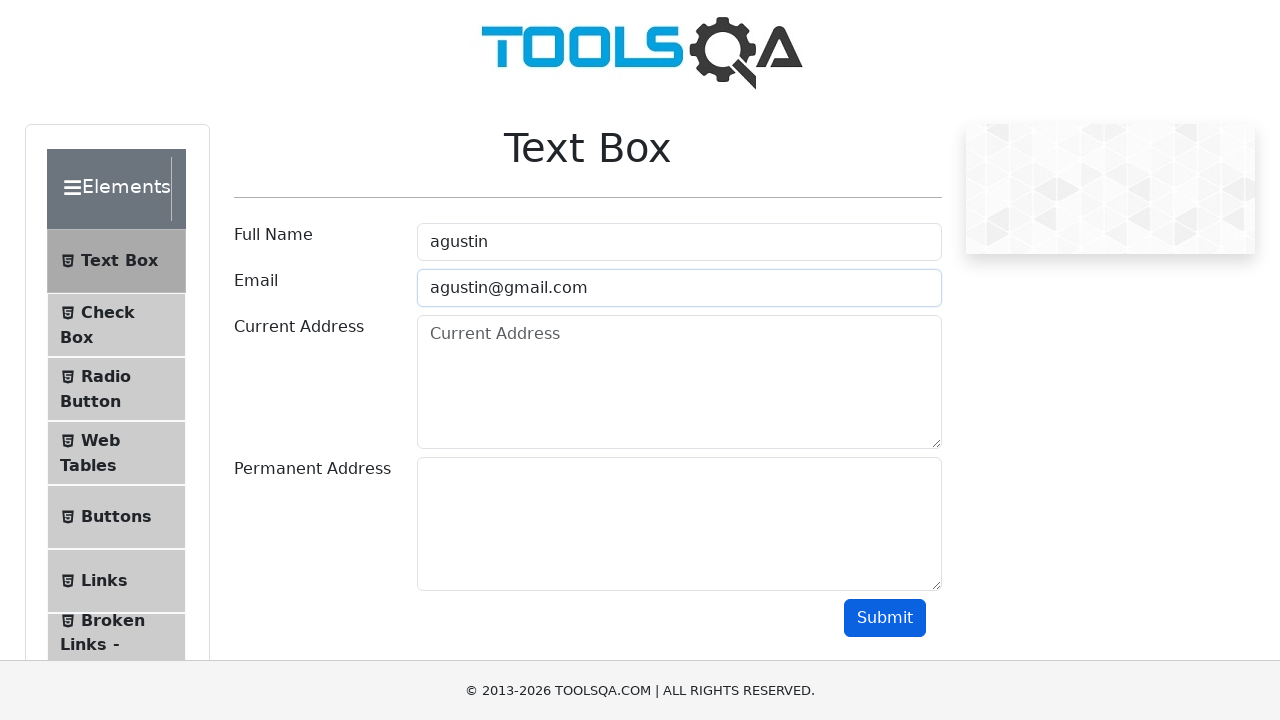

Verified that username 'agustin' is displayed in results
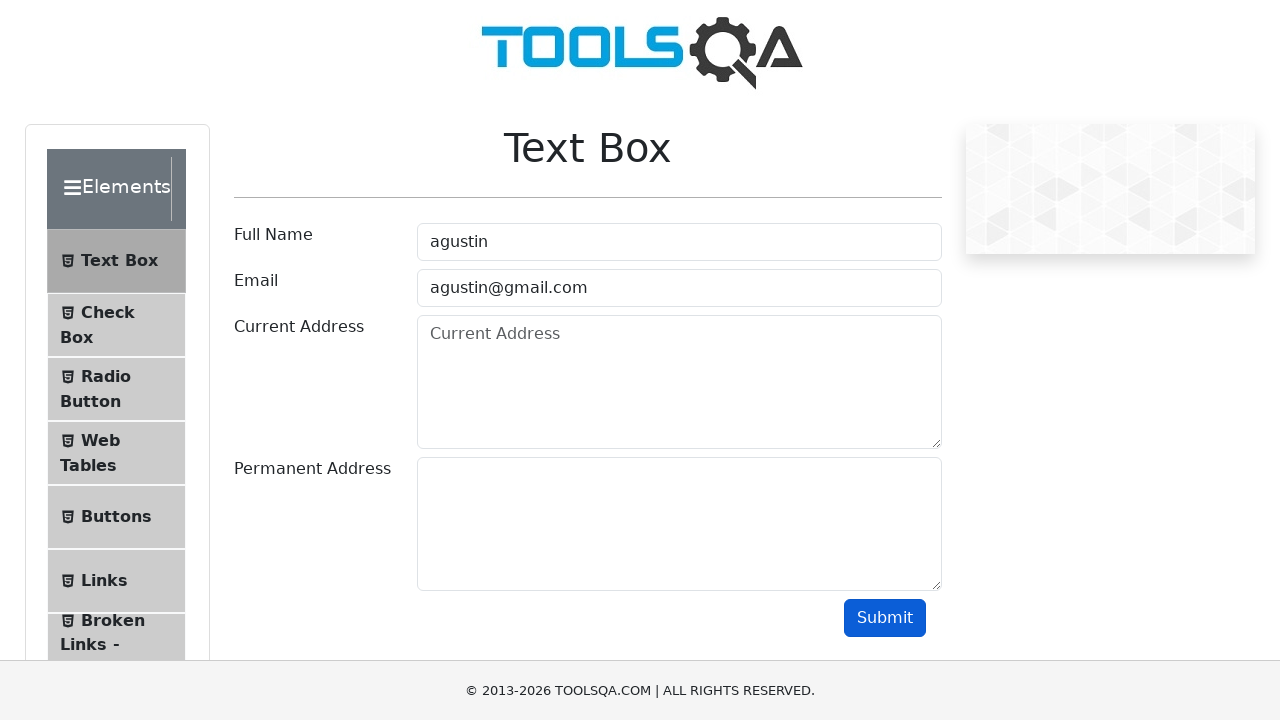

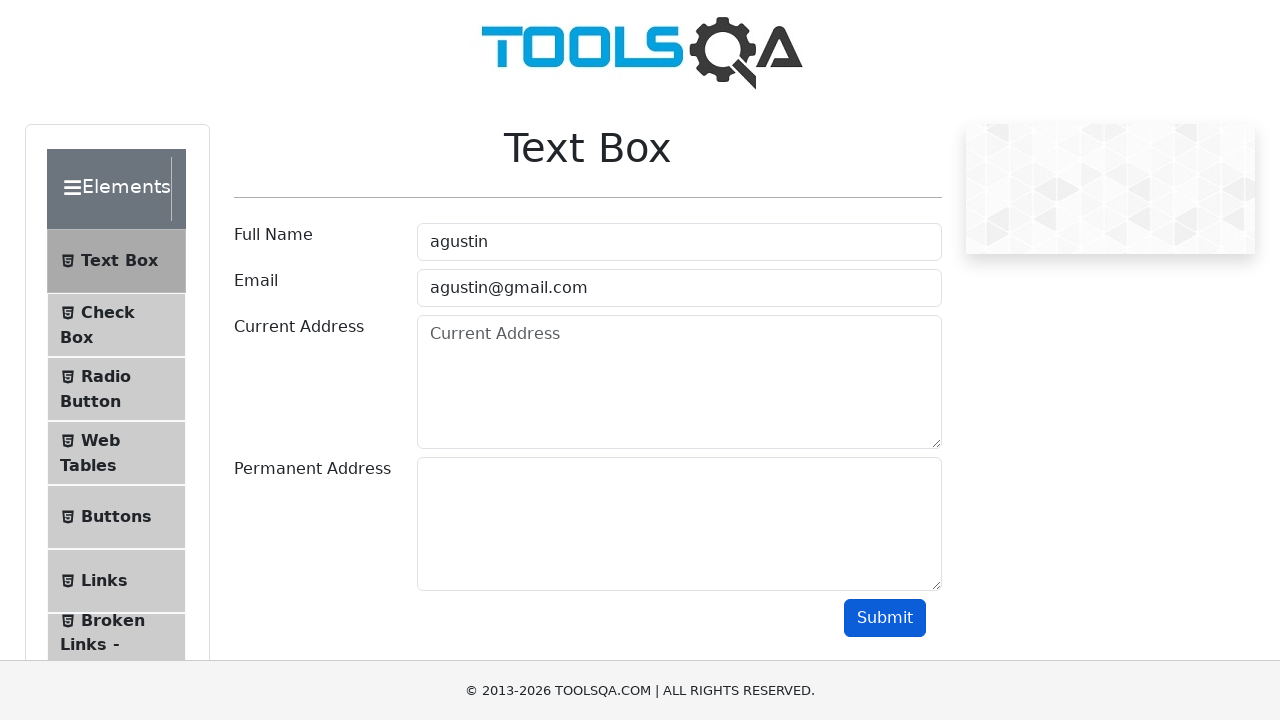